Tests equipment selection form by selecting missile and bomb counts, then clicking the set equipment button

Starting URL: https://testsheepnz.github.io/panther.html

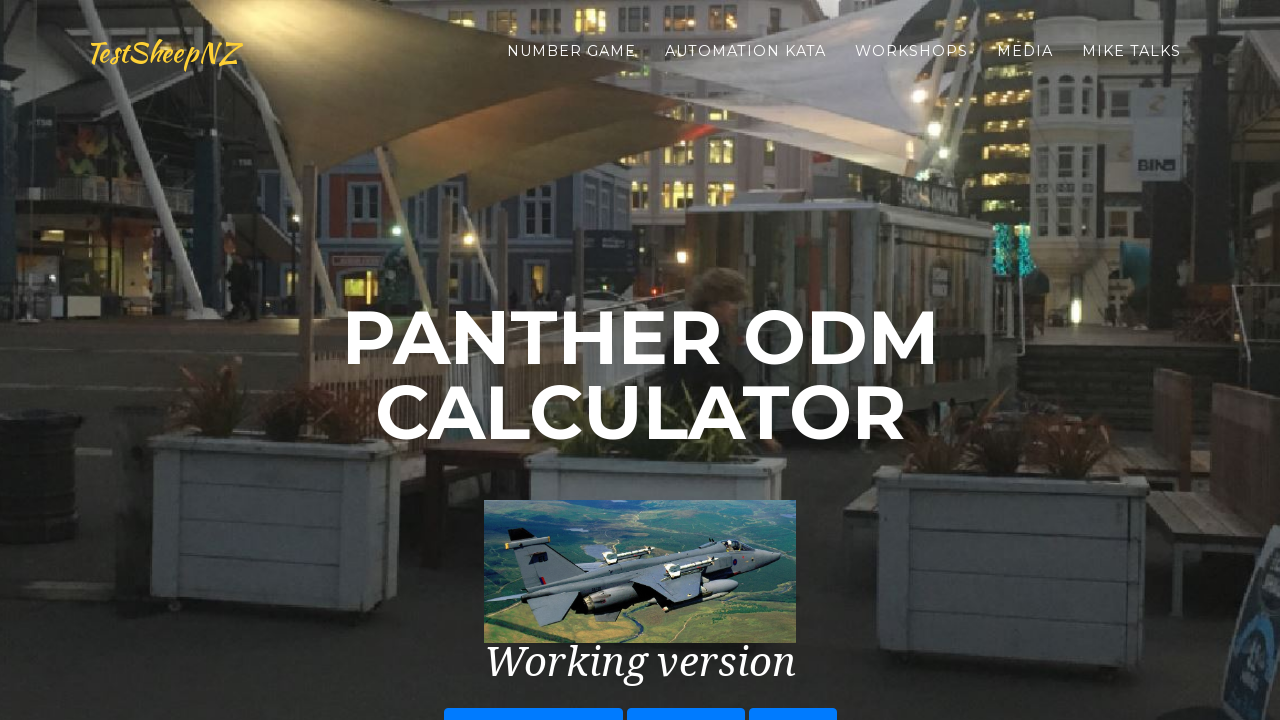

Selected 1 missile from dropdown on #numMissiles
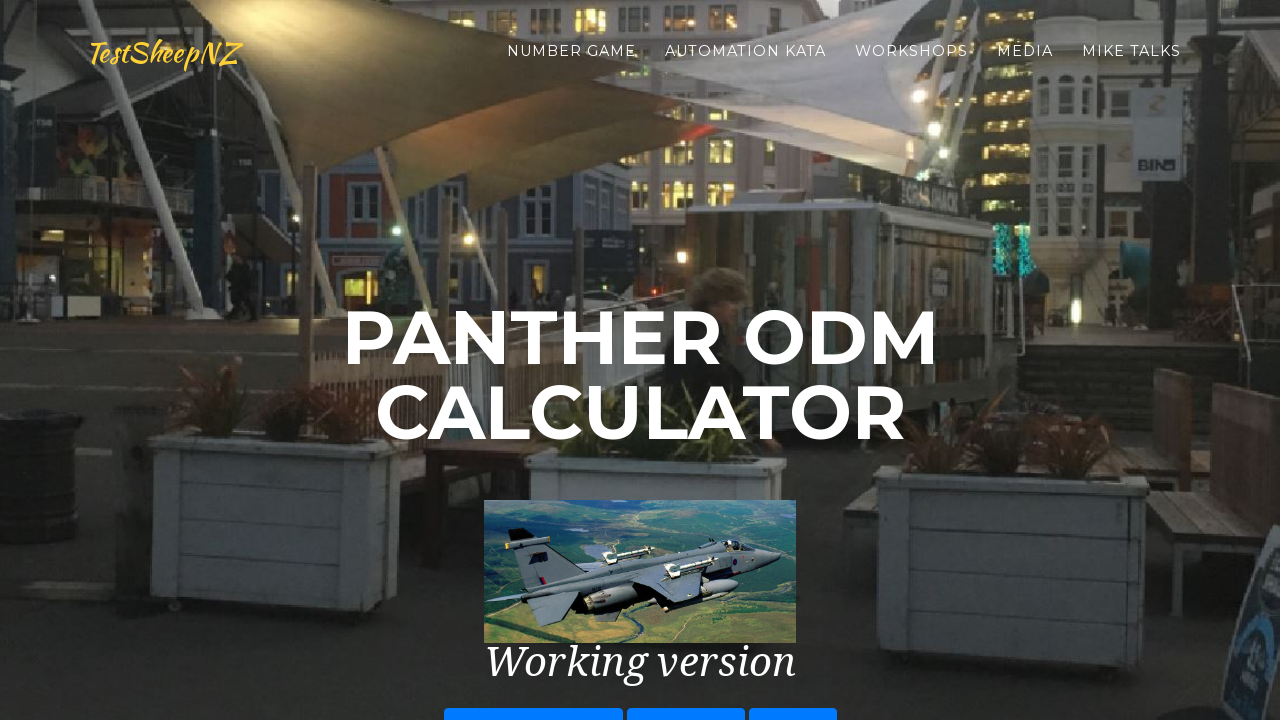

Selected 4 bombs from dropdown on #numDumbBomb
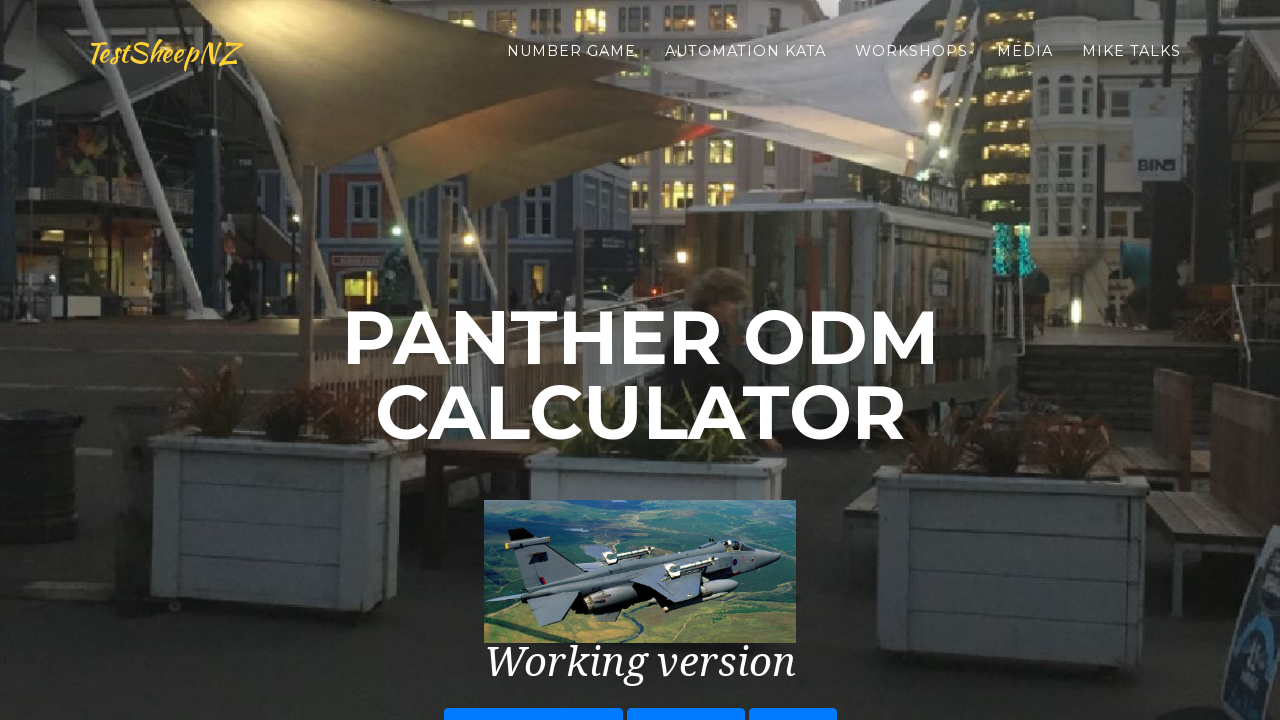

Clicked set equipment button at (640, 447) on #setEquipmentButton
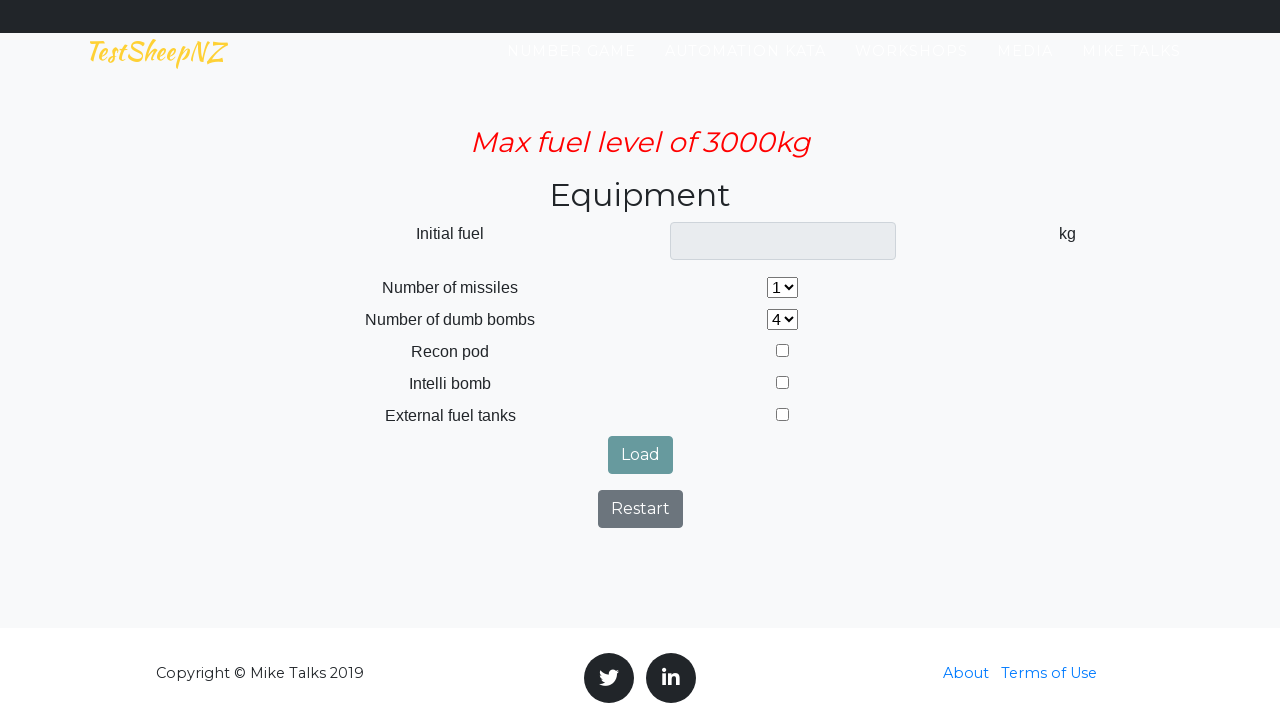

Error message appeared
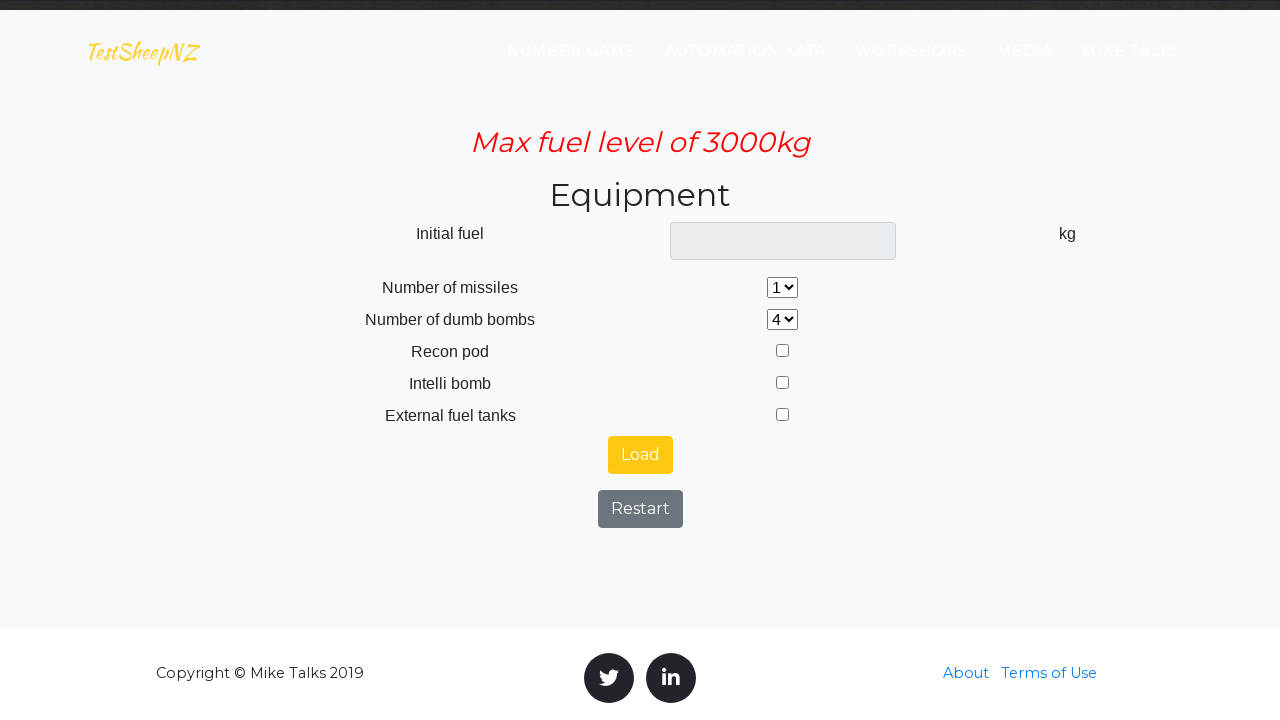

Retrieved error message: Max fuel level of 3000kg
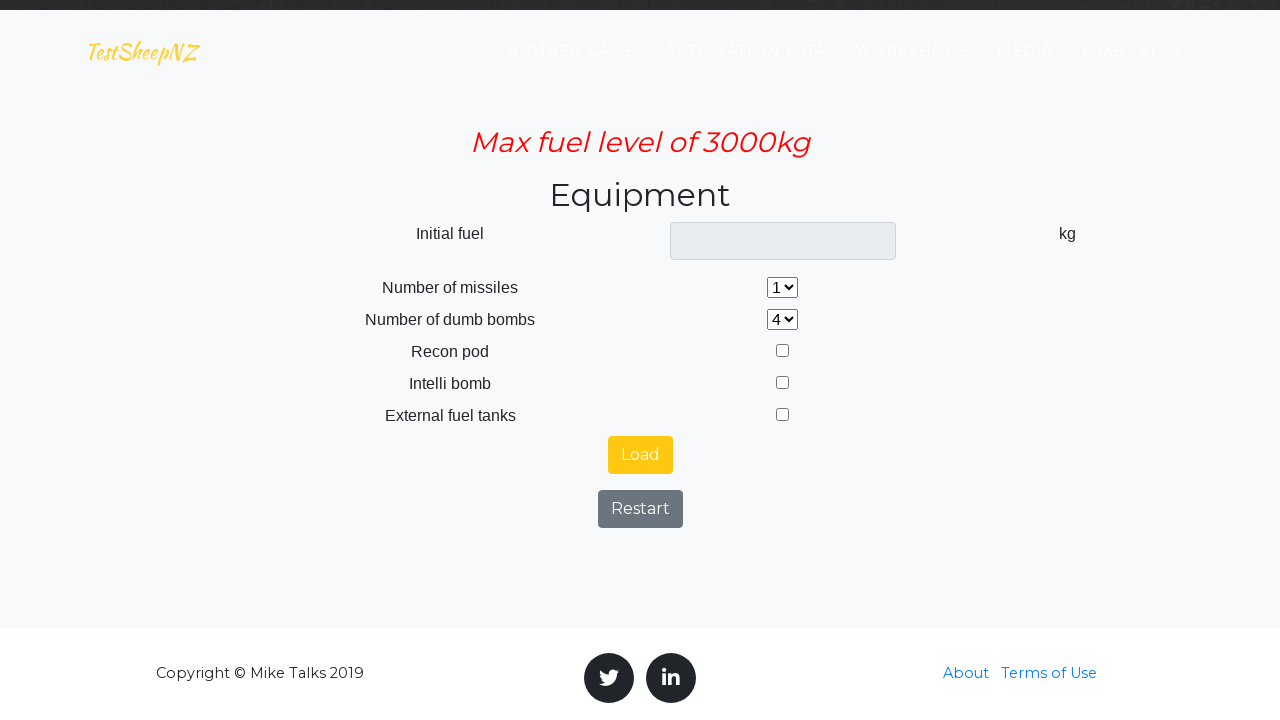

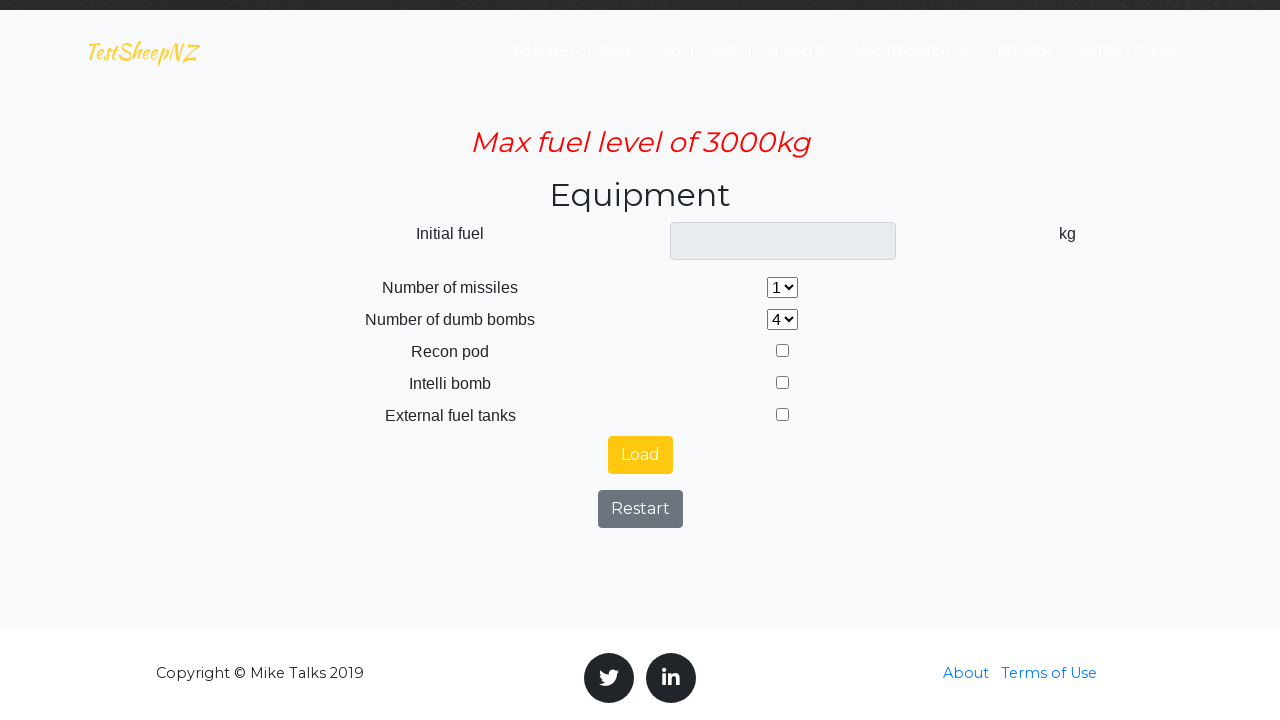